Configures a virtual oscilloscope by adjusting form controls - clearing and entering a value of "2.5" in a field, then adjusting two dropdown selections.

Starting URL: https://academo.org/demos/virtual-oscilloscope/

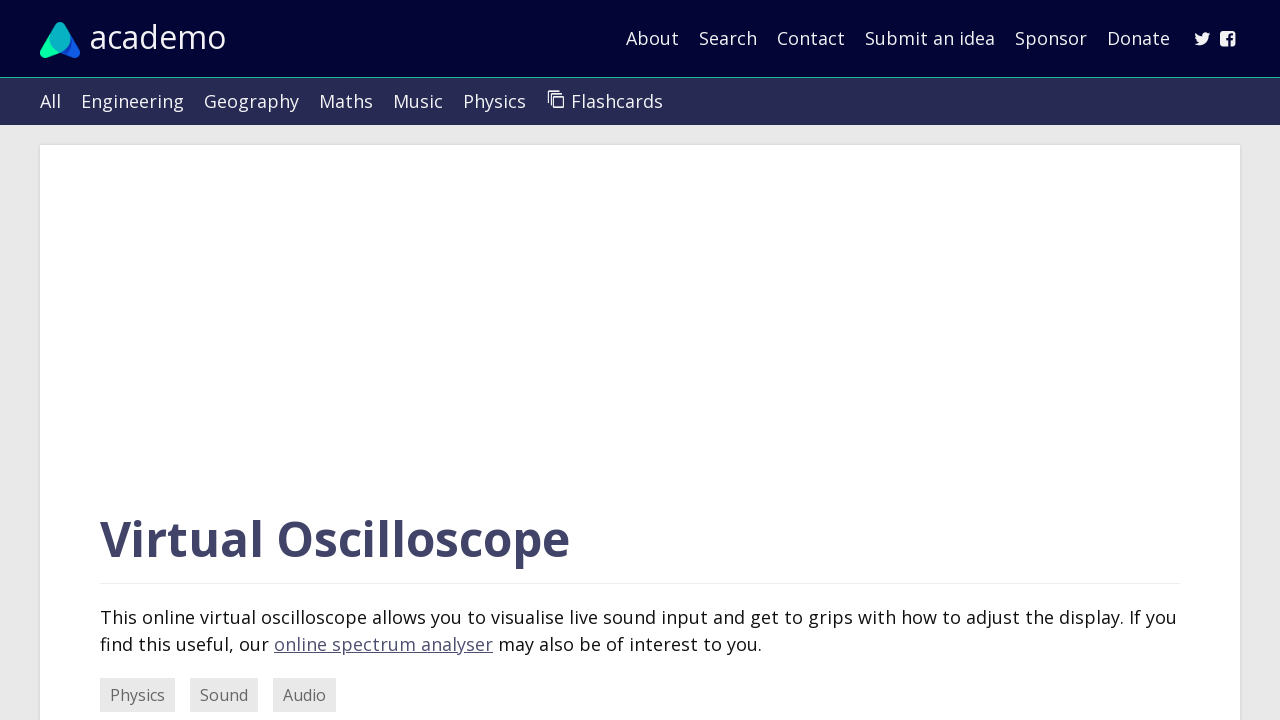

Waited for form controls to load
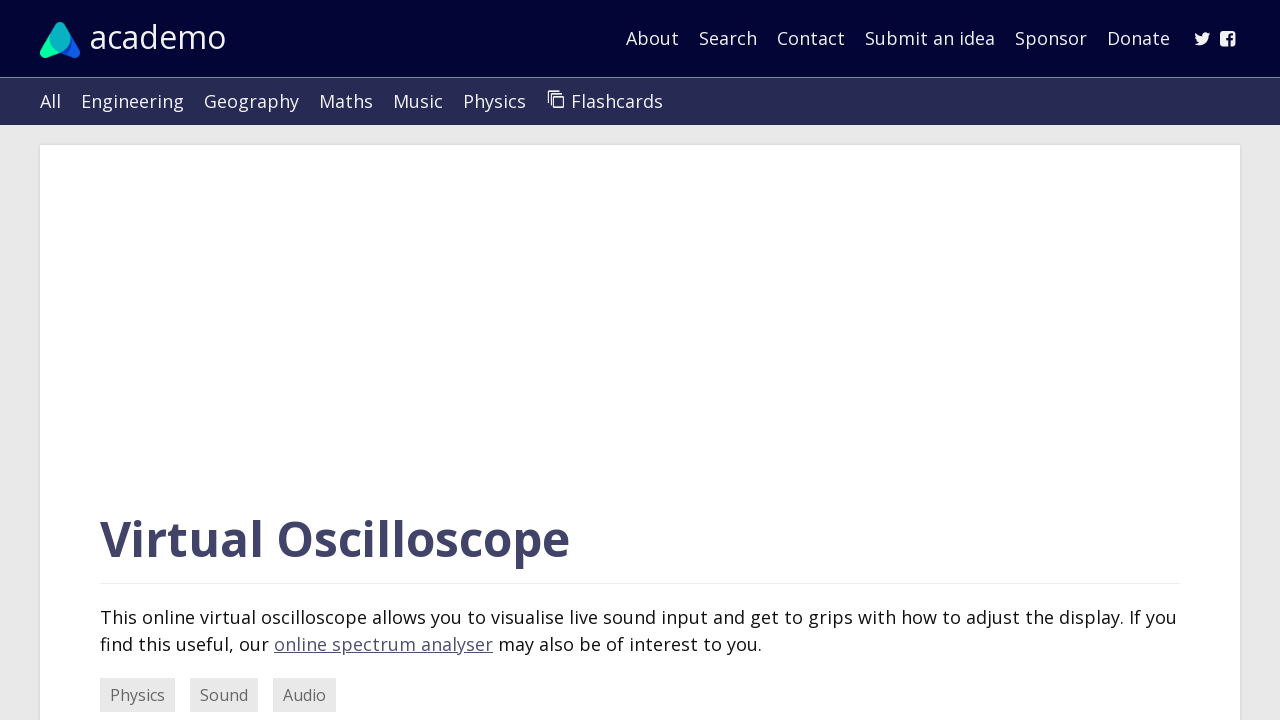

Retrieved all form control elements
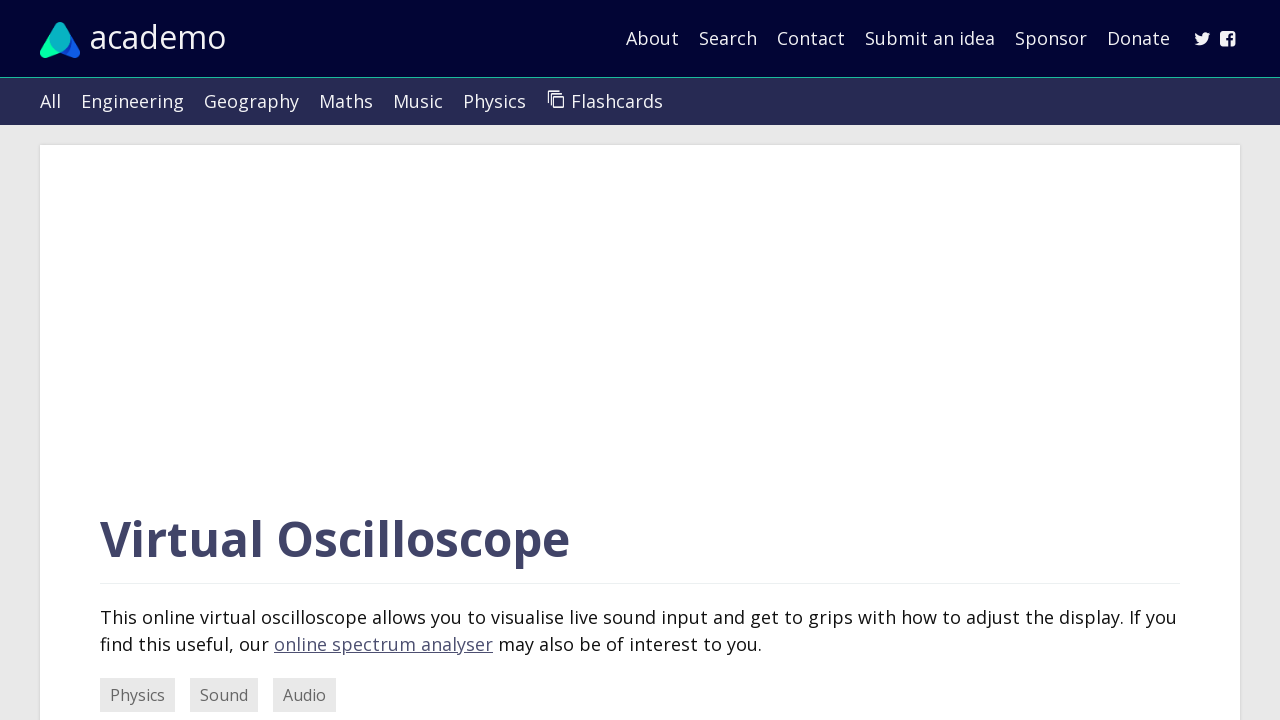

Clicked the third form control field at (1060, 360) on .form-control >> nth=2
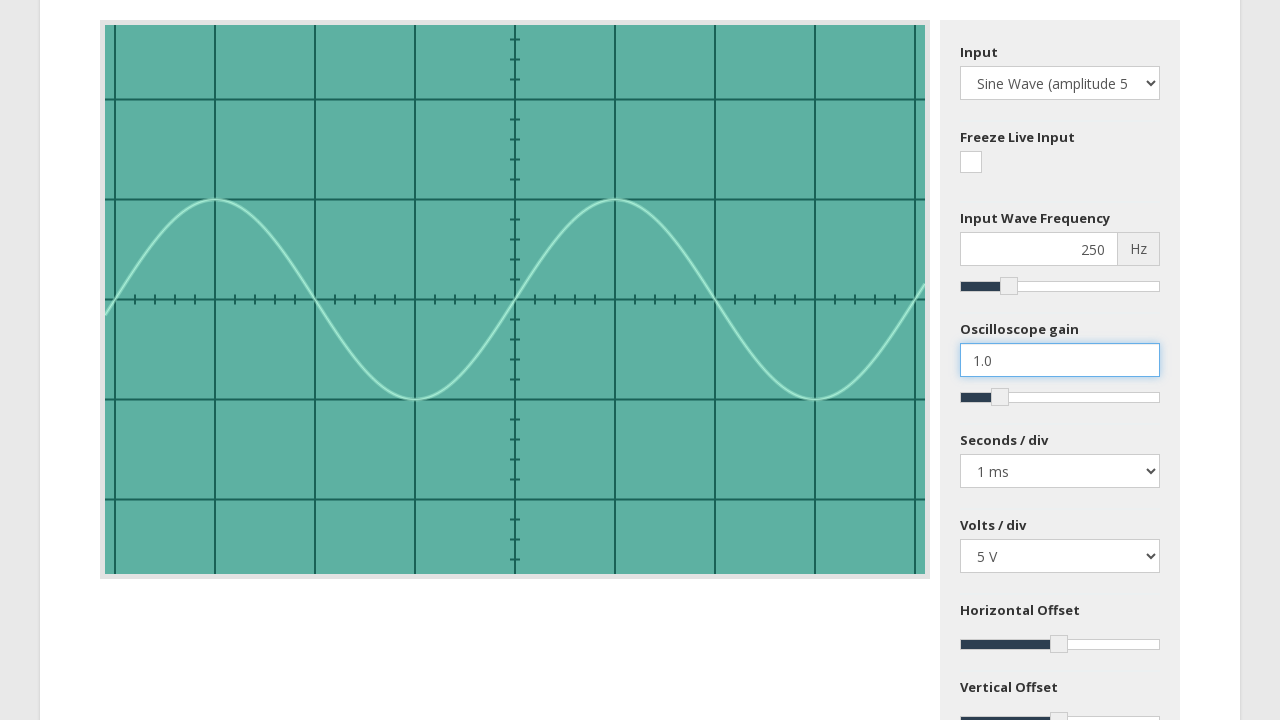

Pressed Backspace to clear field (1st press) on .form-control >> nth=2
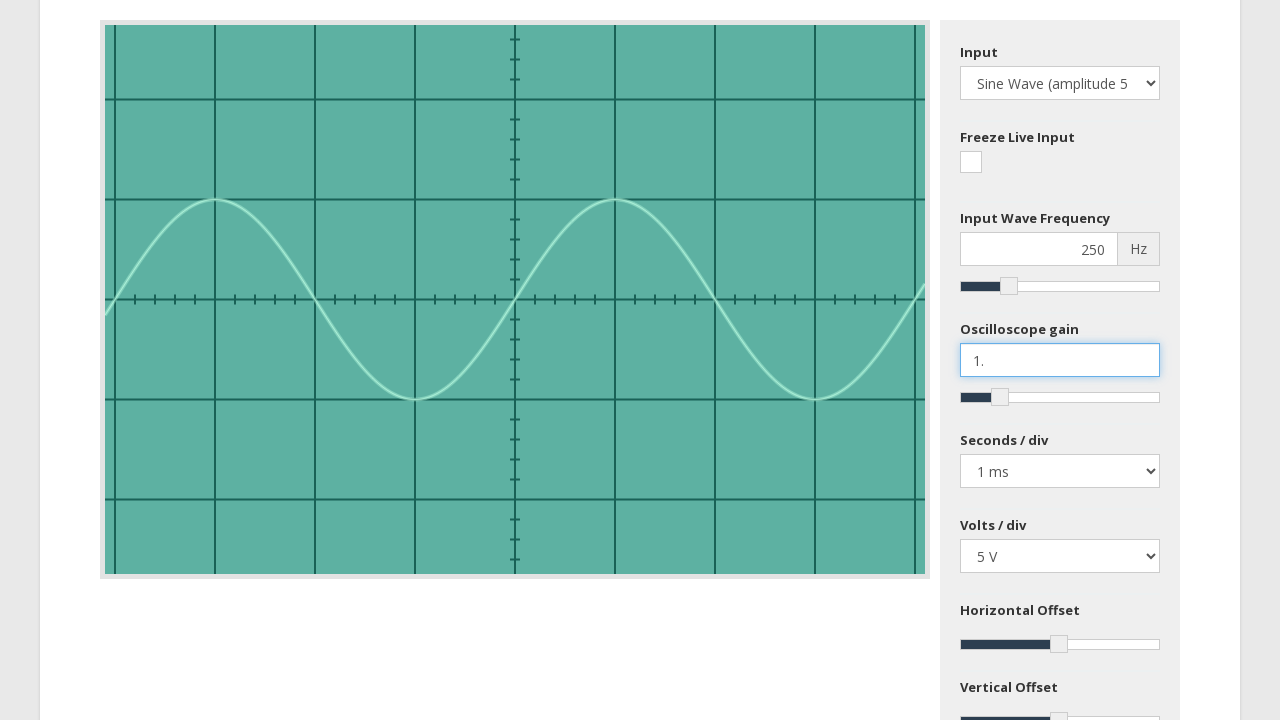

Pressed Backspace to clear field (2nd press) on .form-control >> nth=2
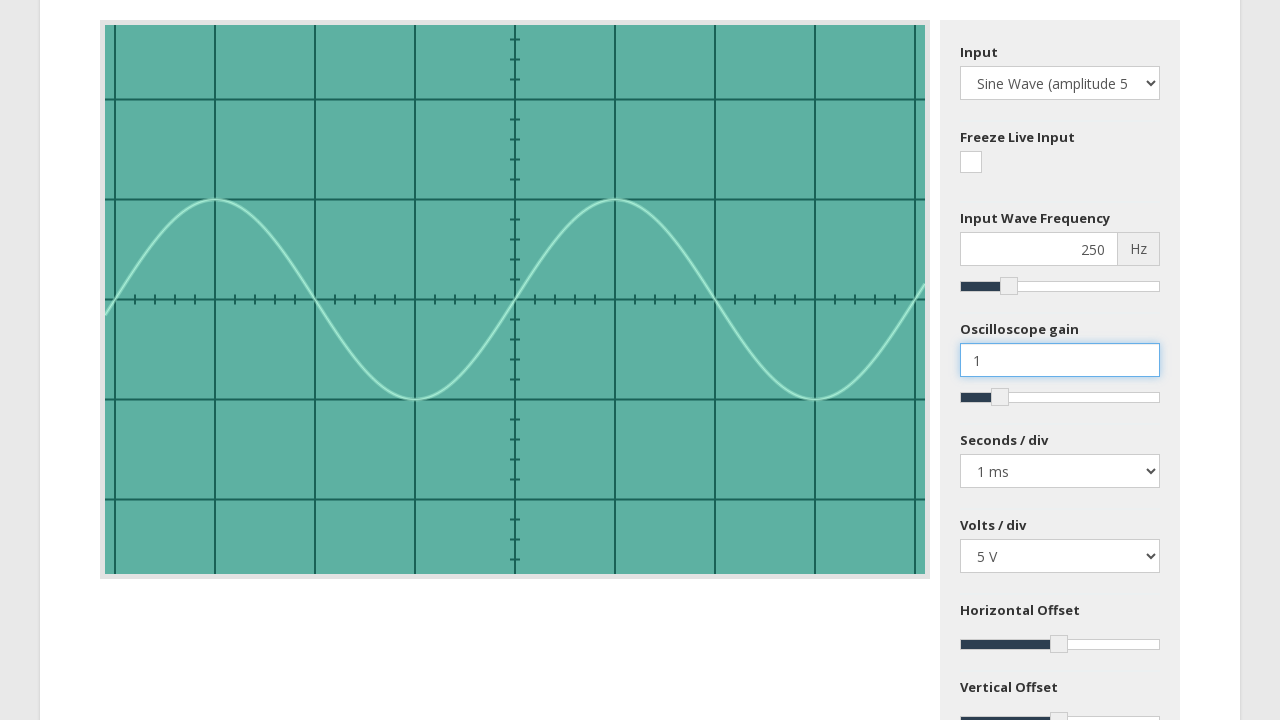

Pressed Backspace to clear field (3rd press) on .form-control >> nth=2
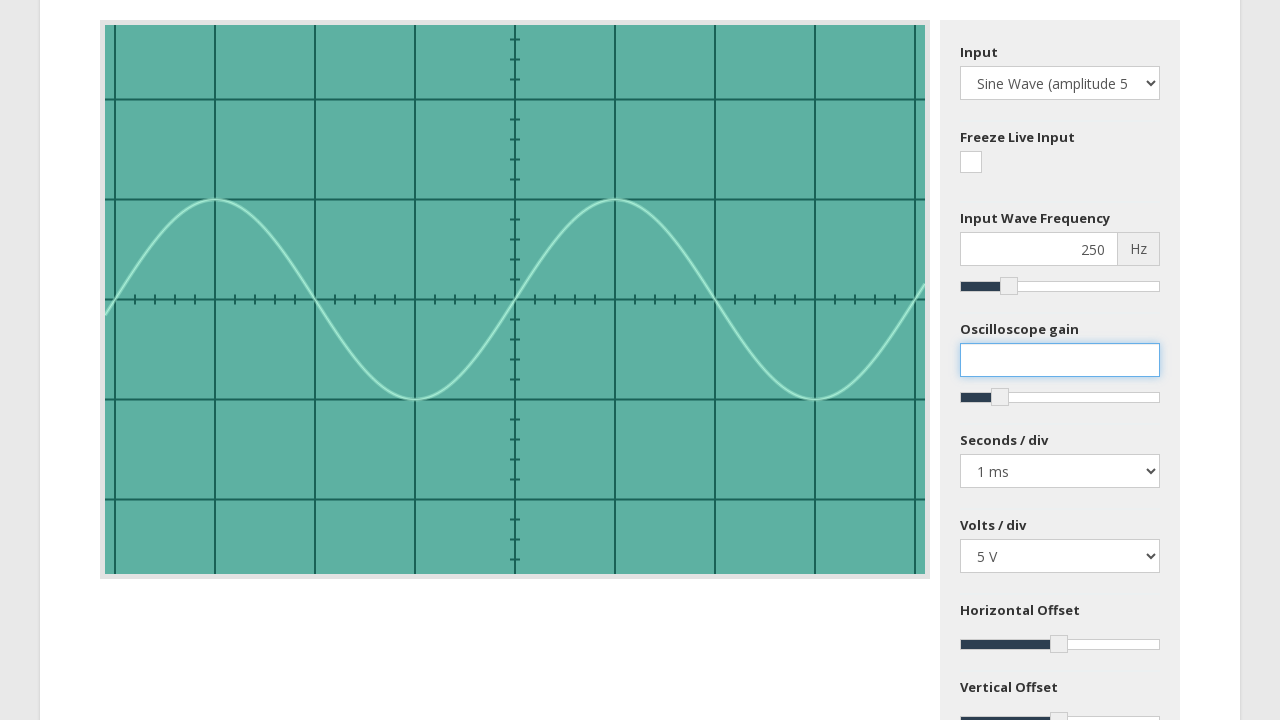

Entered '2.5' into the third form control field on .form-control >> nth=2
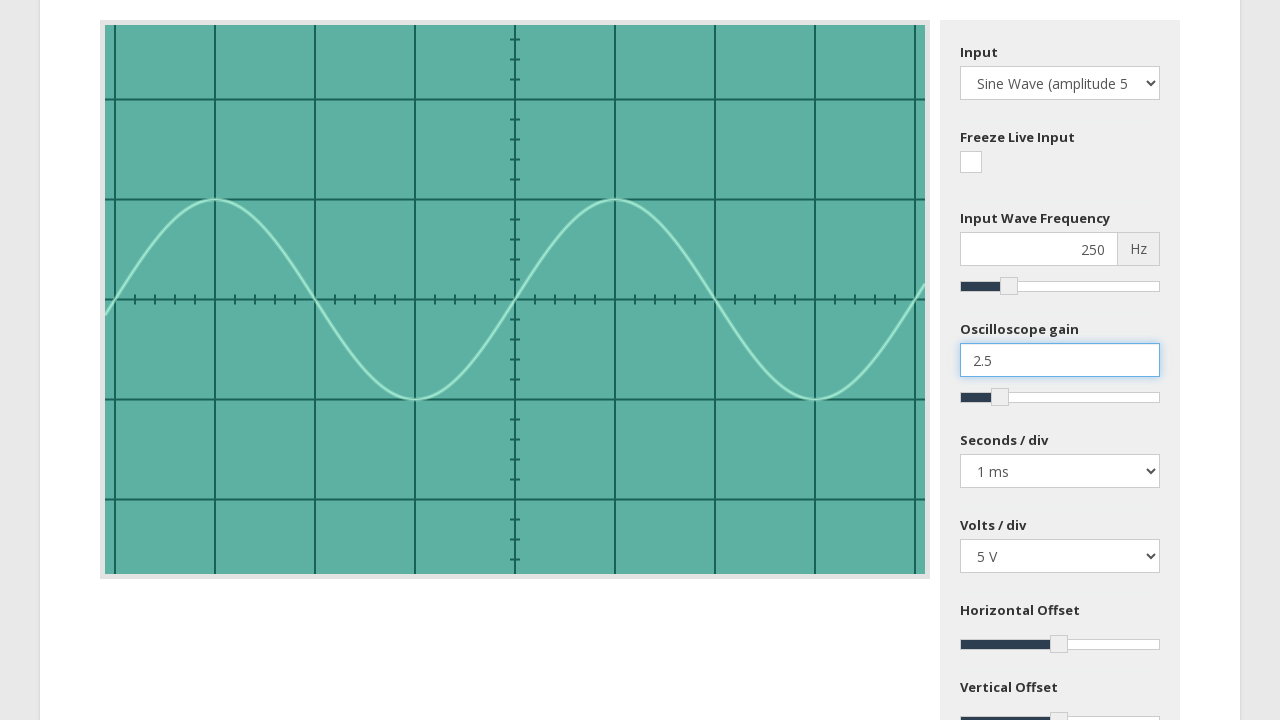

Selected third option in the 4th dropdown control on .form-control >> nth=3
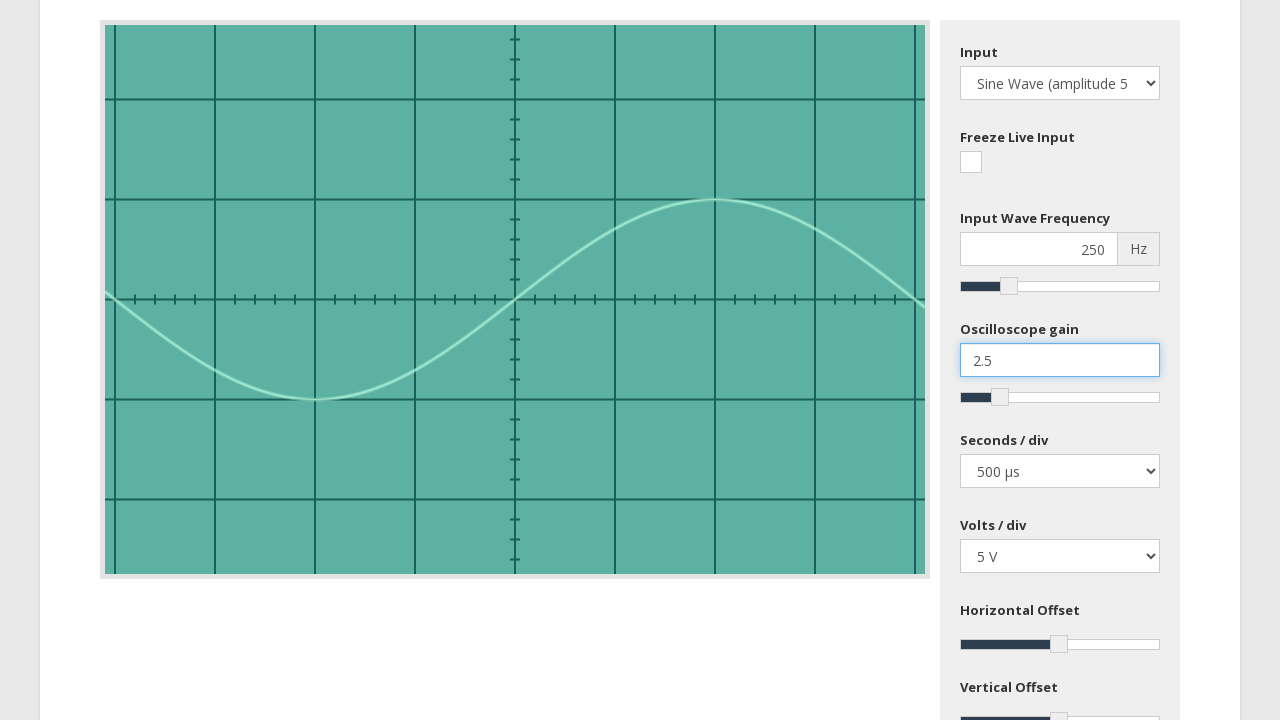

Selected second option in the 5th dropdown control on .form-control >> nth=4
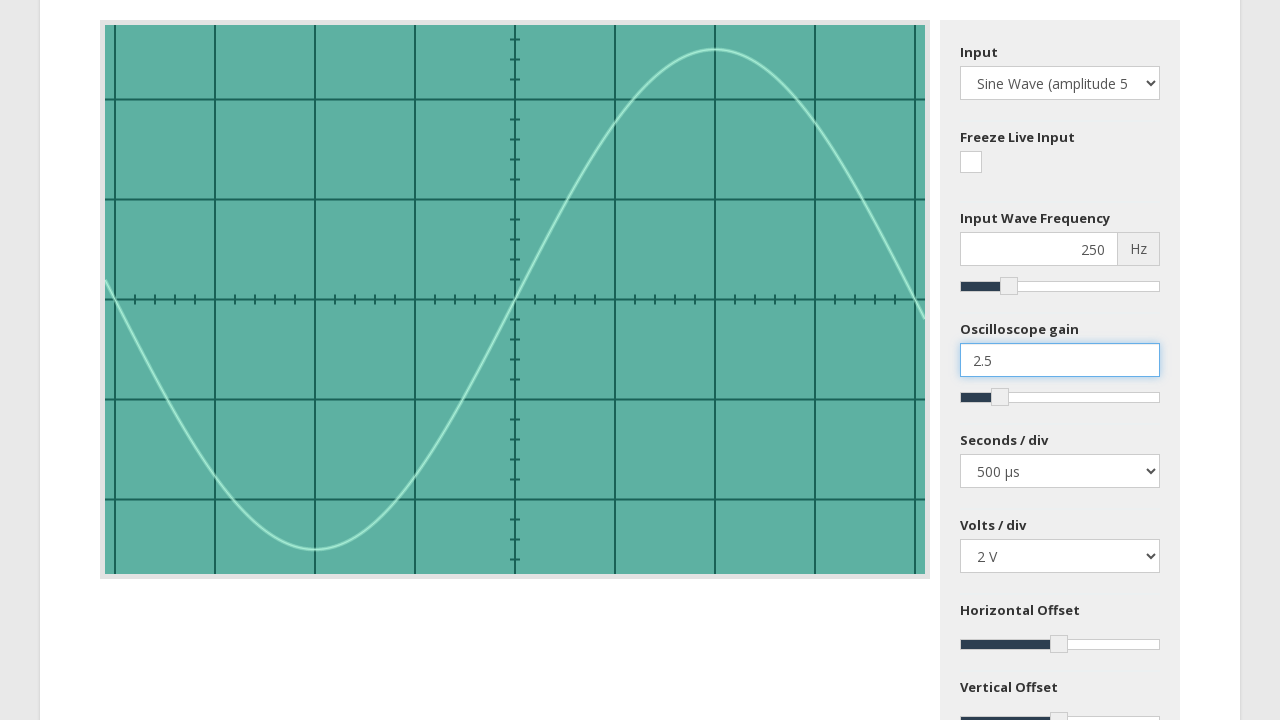

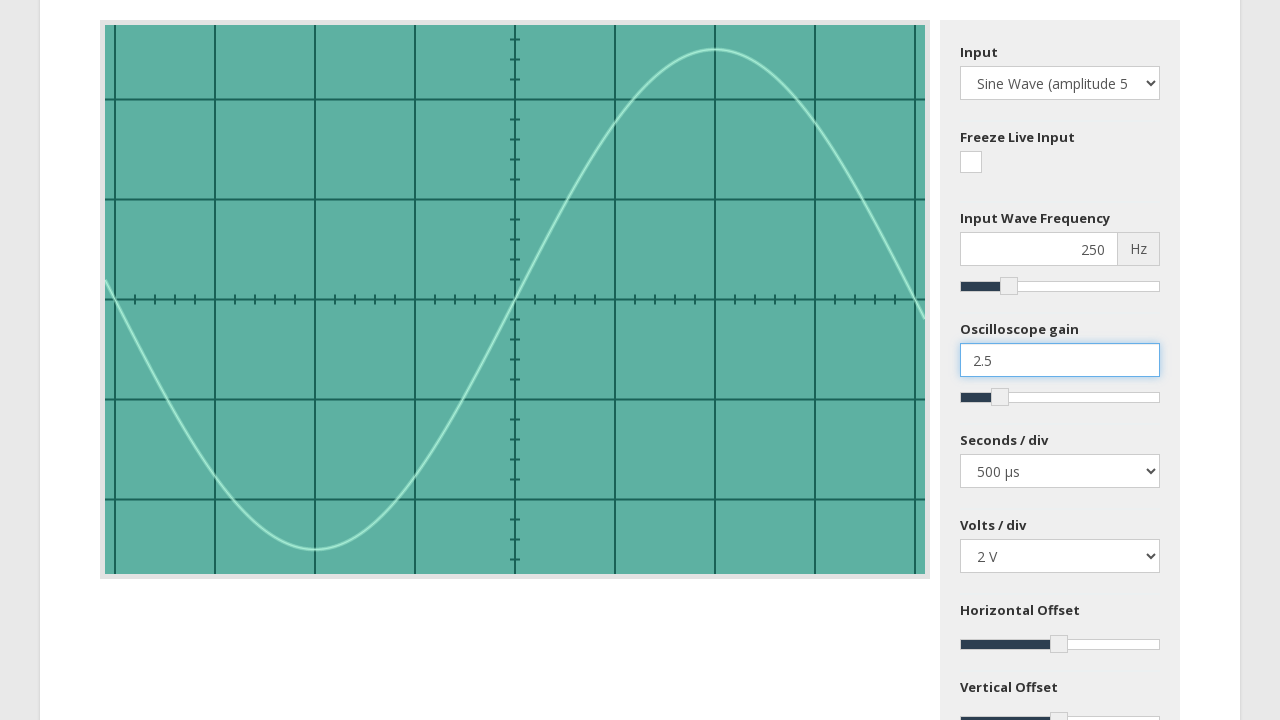